Tests geolocation functionality by requesting location permission

Starting URL: https://the-internet.herokuapp.com/?ref=hackernoon.com

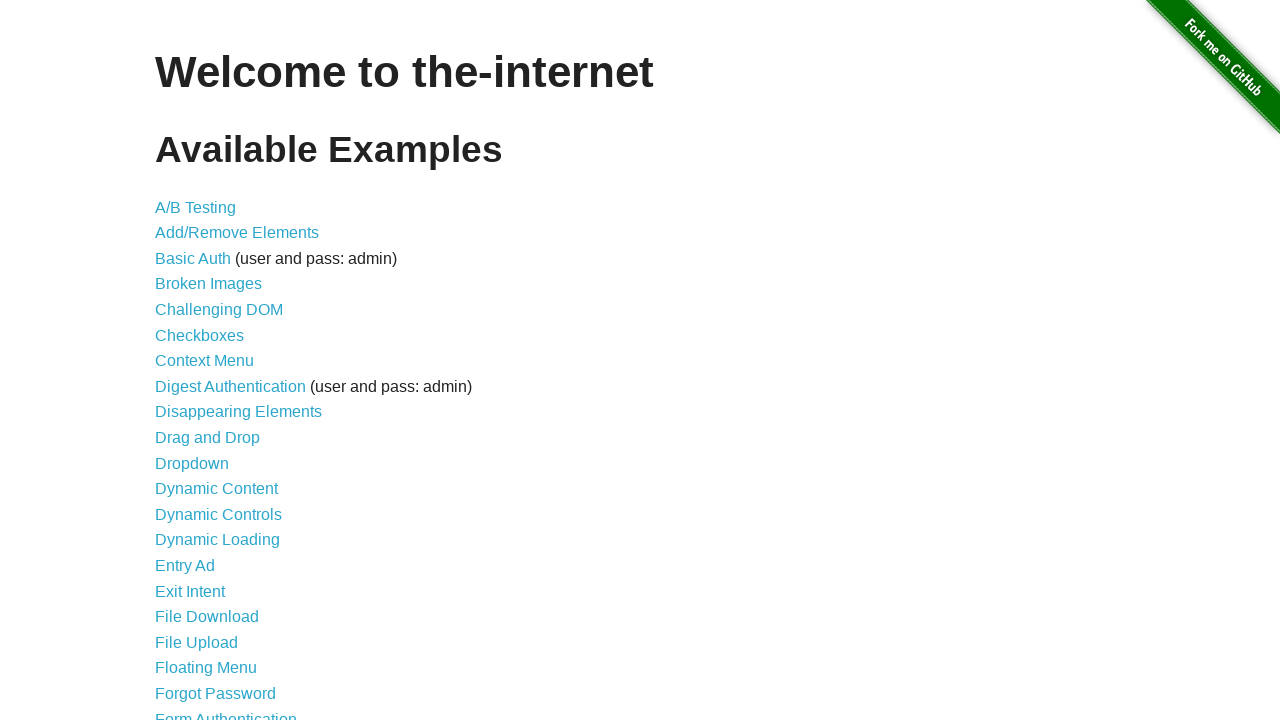

Clicked on Geolocation link at (198, 360) on xpath=//a[contains(text(),'Geo')]
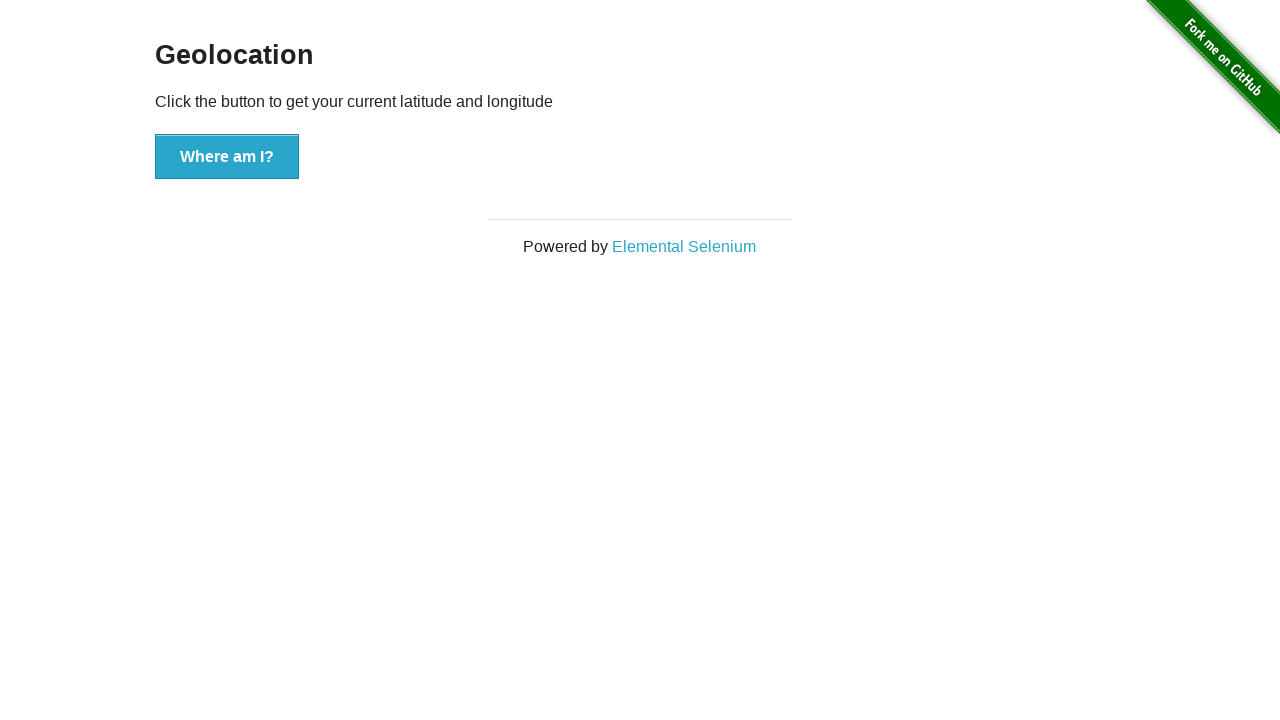

Clicked 'Where am I' button to request geolocation at (227, 157) on xpath=//button[contains(text(),'Where')]
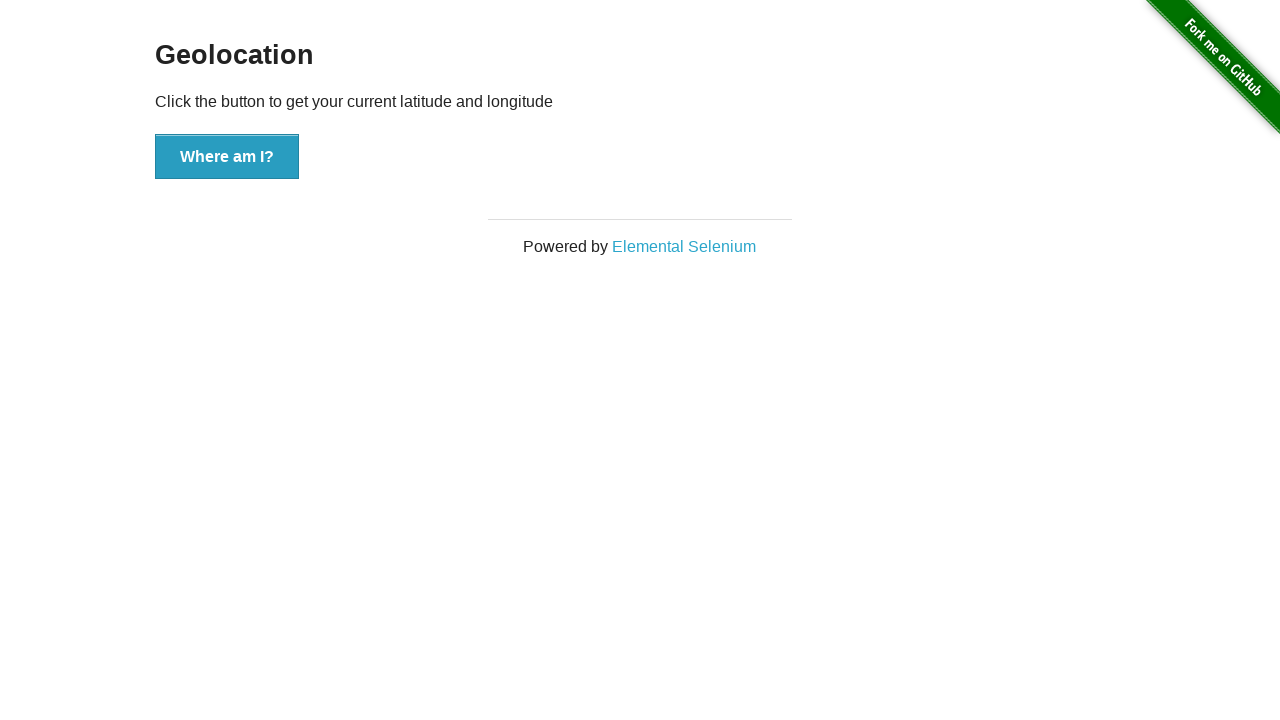

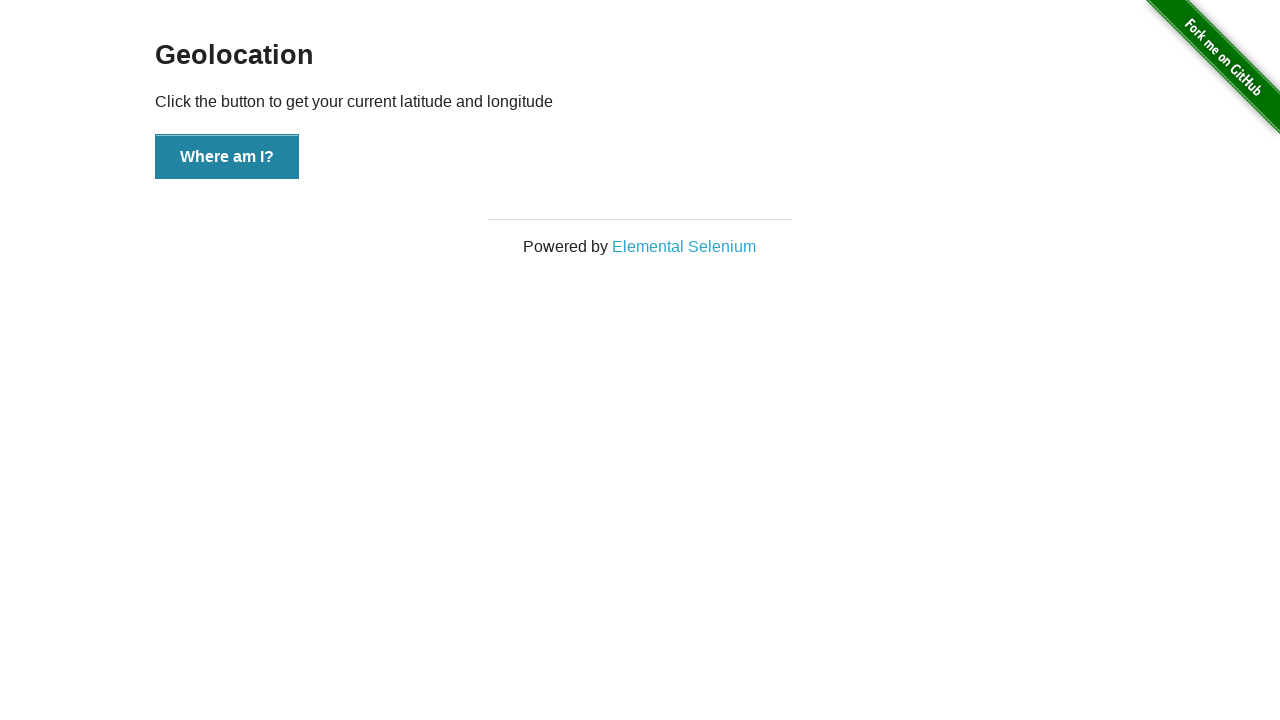